Clicks the Top Lists link in the footer and verifies navigation

Starting URL: https://www.99-bottles-of-beer.net/

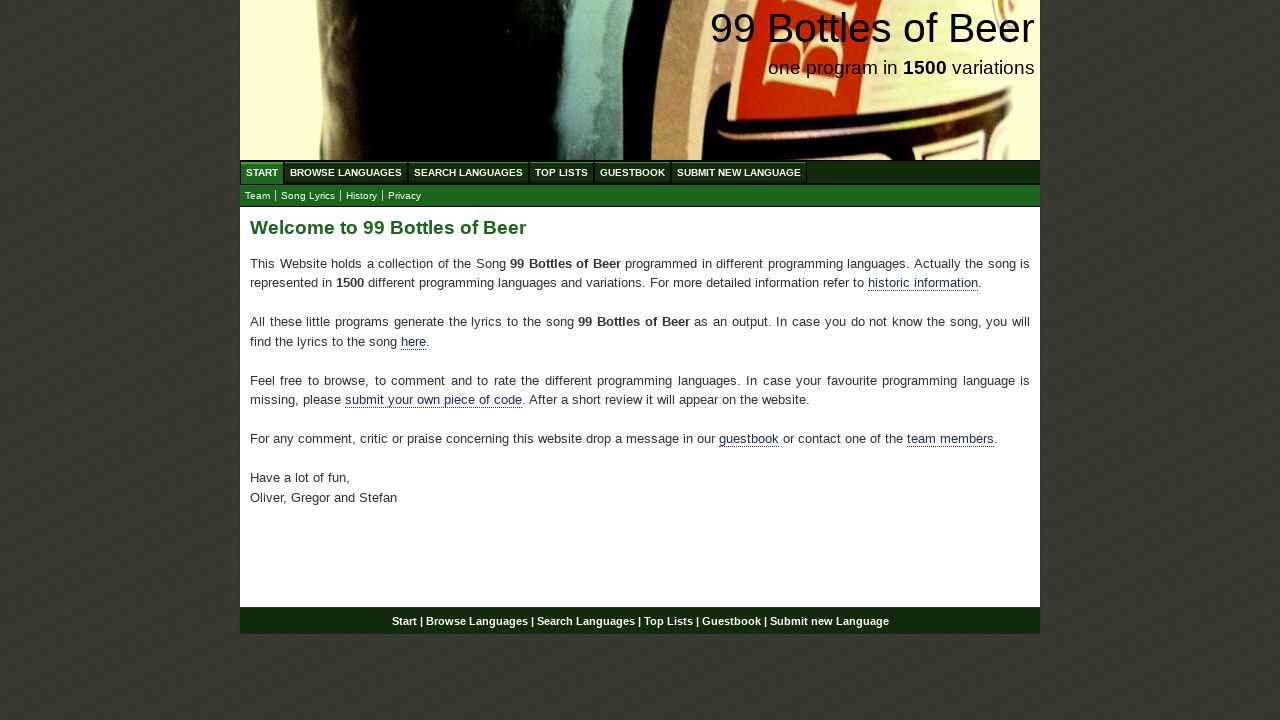

Clicked the Top Lists link in the footer at (668, 621) on div#footer a[href='/toplist.html']
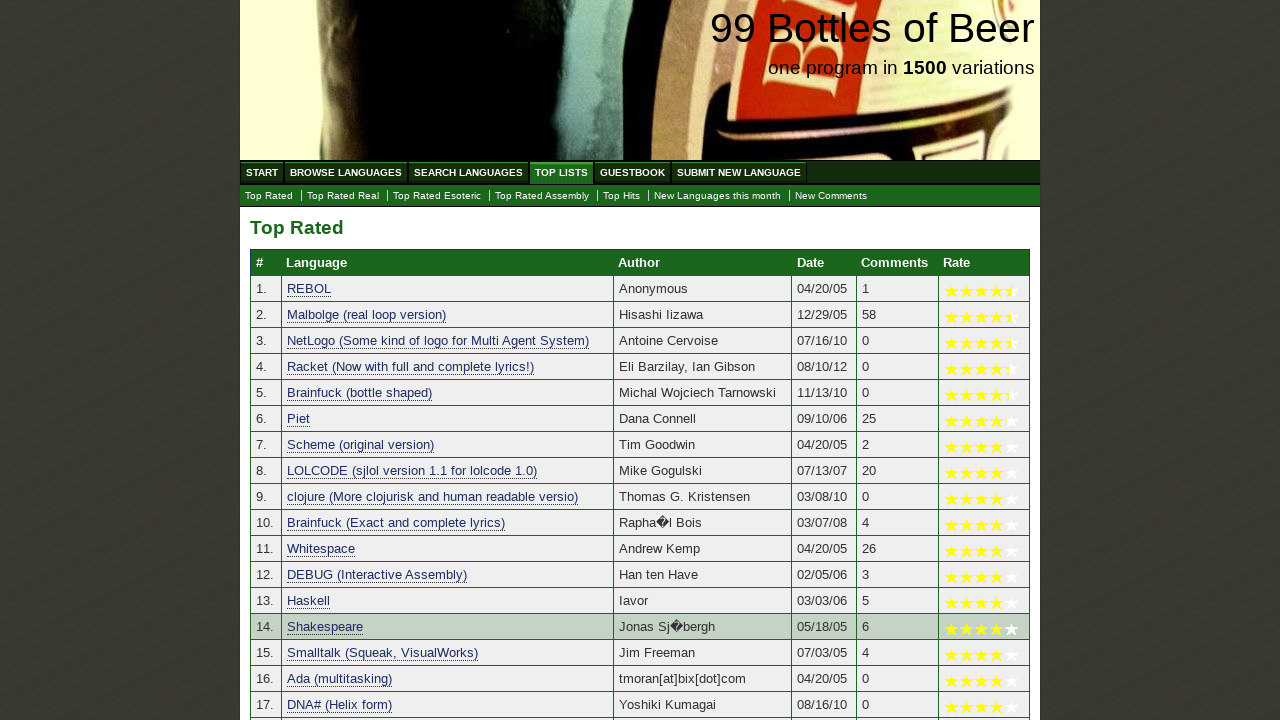

Verified navigation to Top Lists page
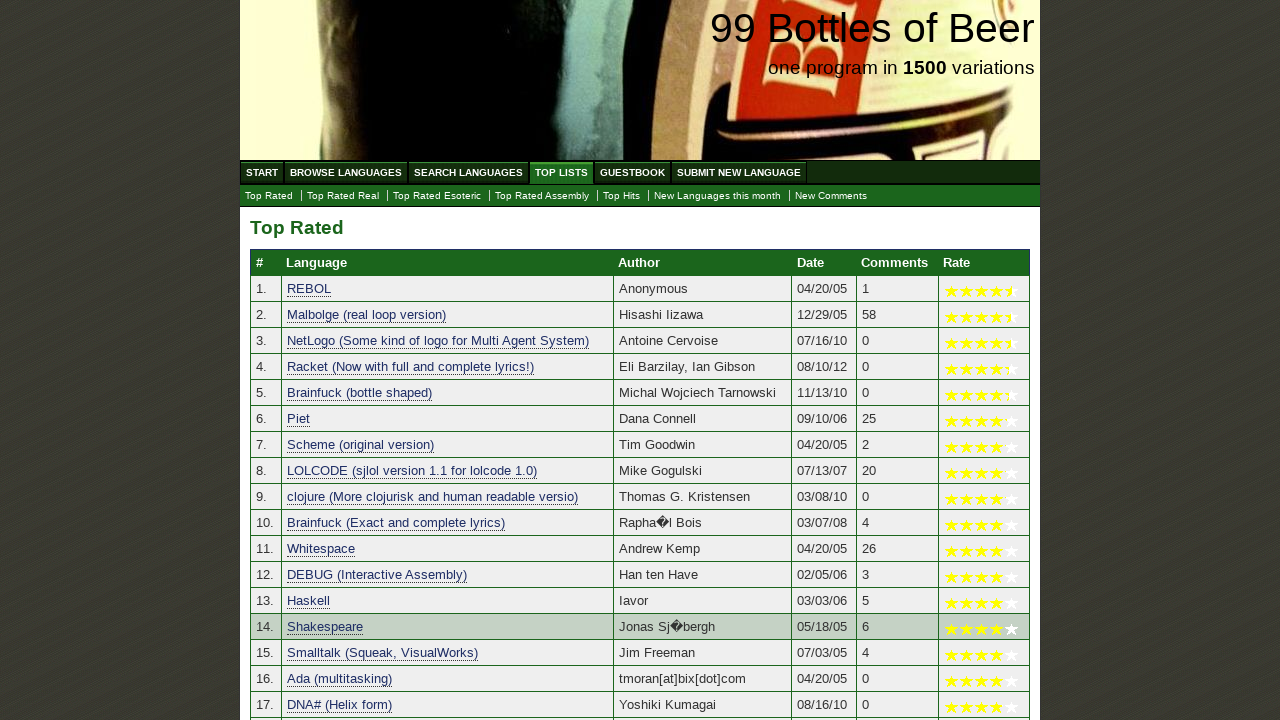

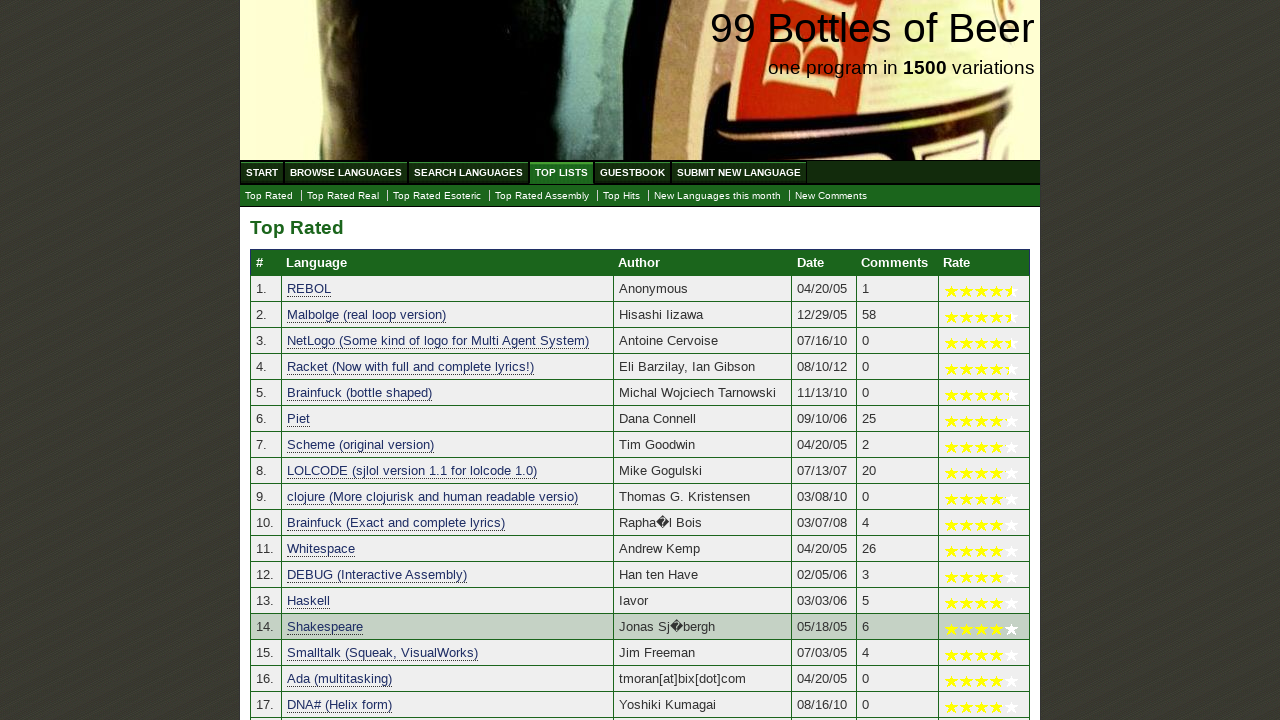